Tests a search selection dropdown component on the Semantic UI React documentation site by clicking on the dropdown to open it and selecting a country option.

Starting URL: https://react.semantic-ui.com/maximize/dropdown-example-search-selection

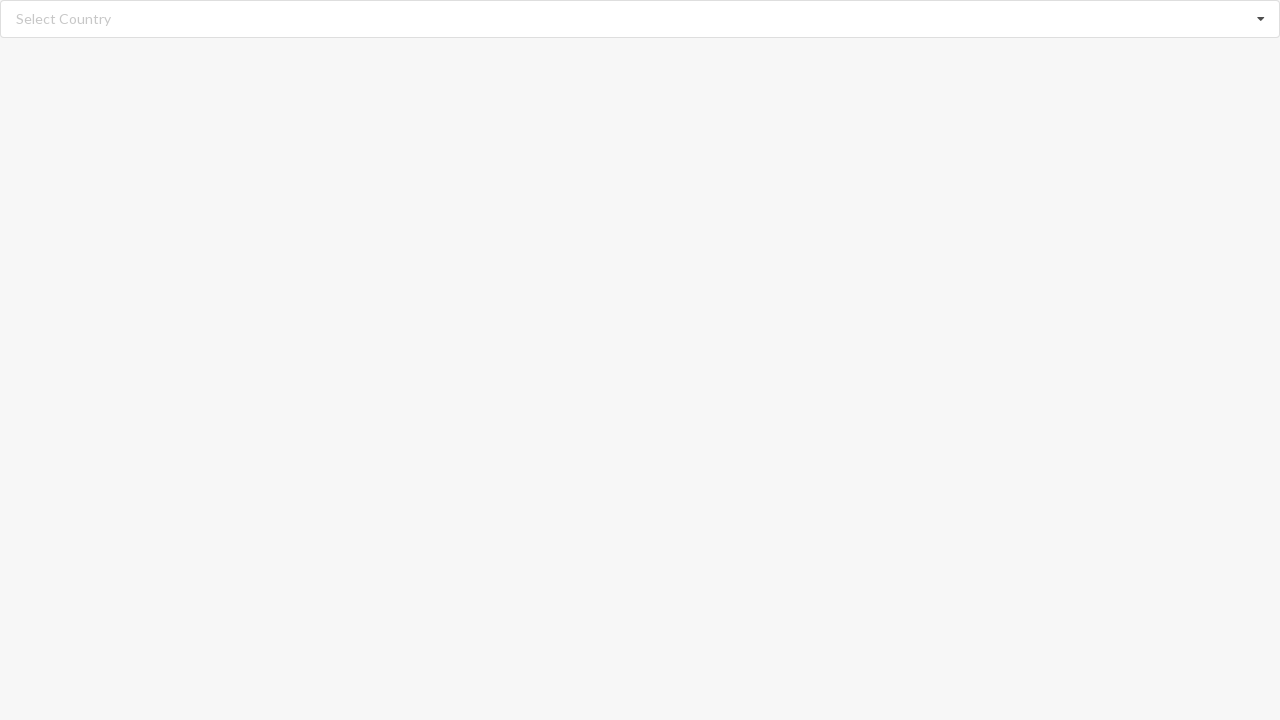

Clicked on the search selection dropdown to open it at (640, 19) on .ui.search.selection.dropdown
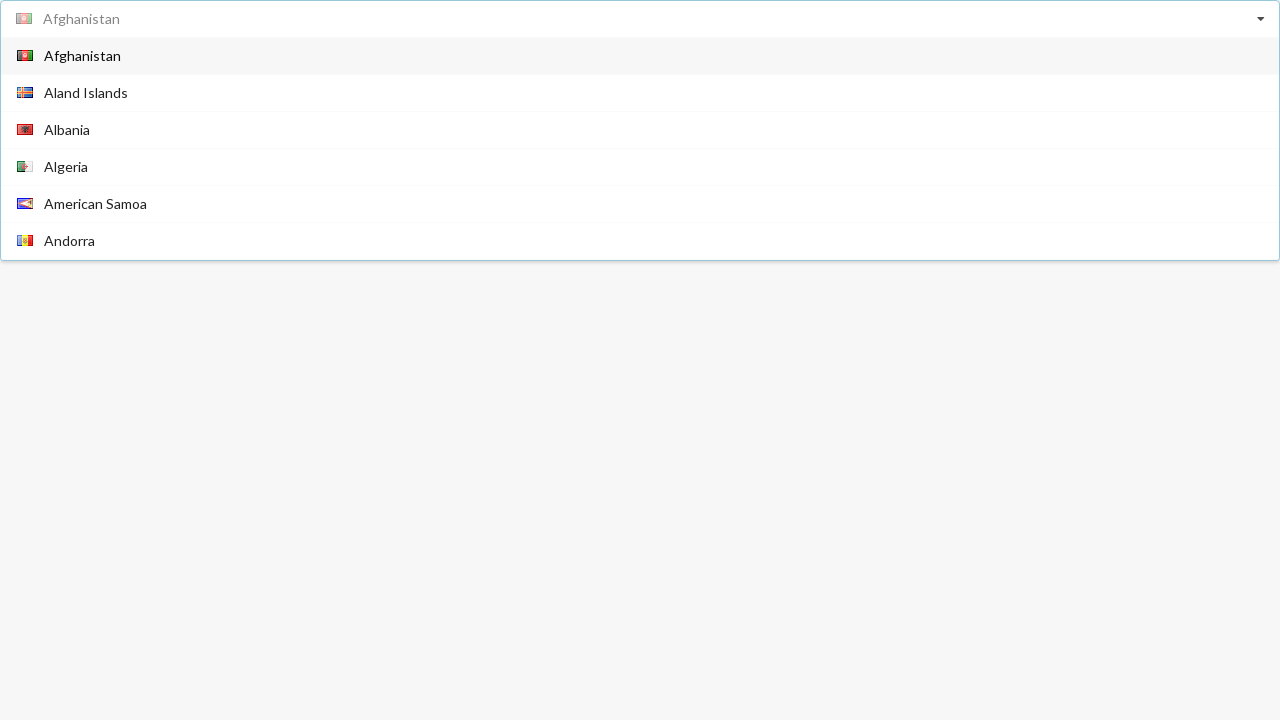

Typed 'Benin' in the search field on input.search
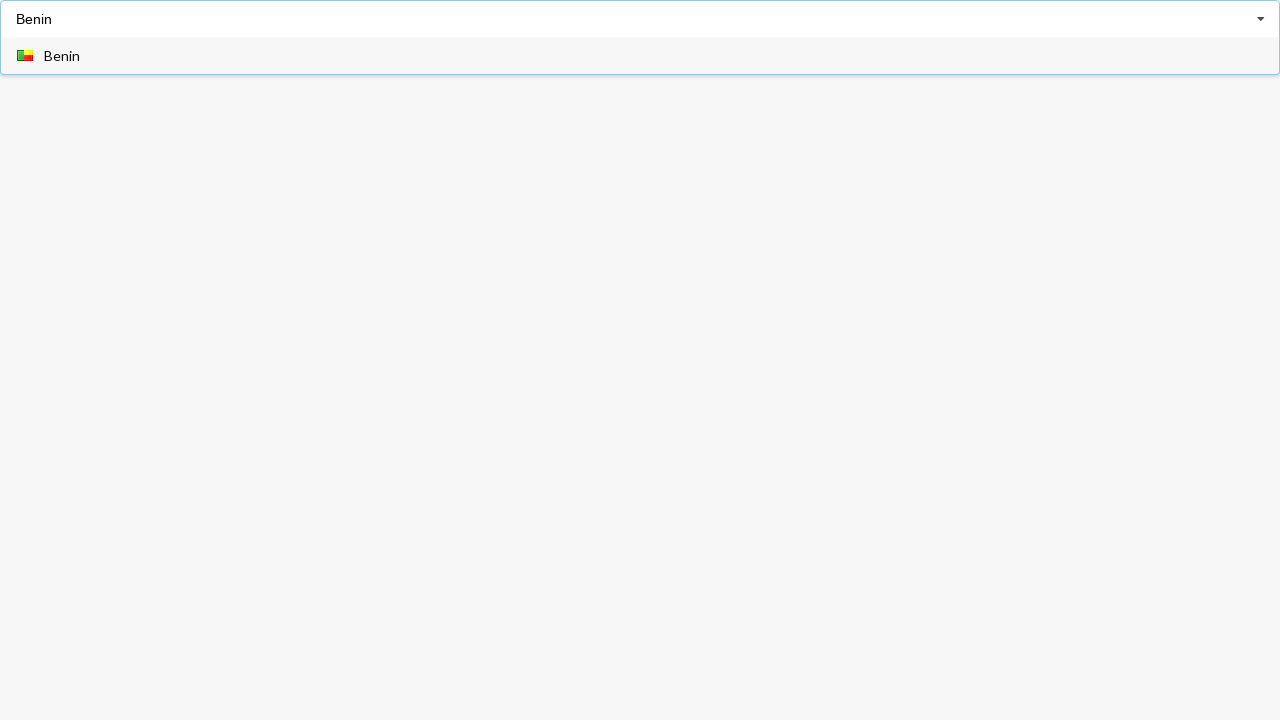

Selected 'Benin' from the dropdown menu at (62, 56) on .visible.menu.transition >> text=Benin
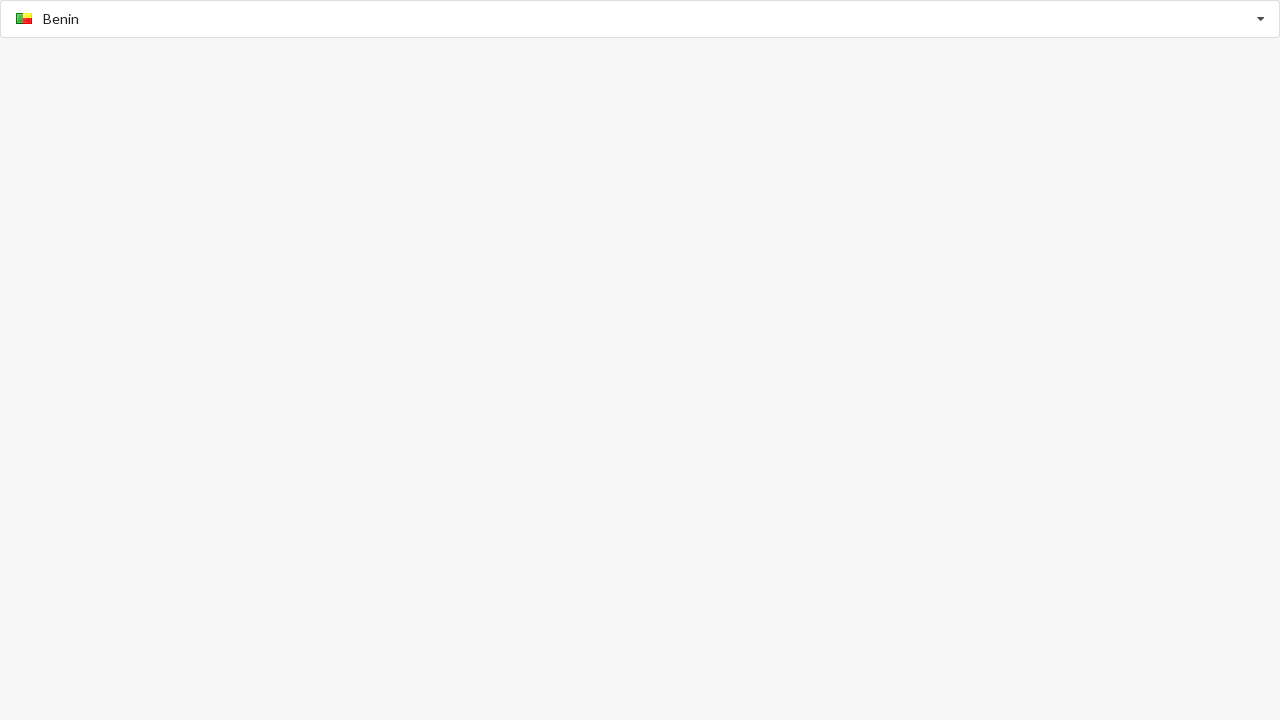

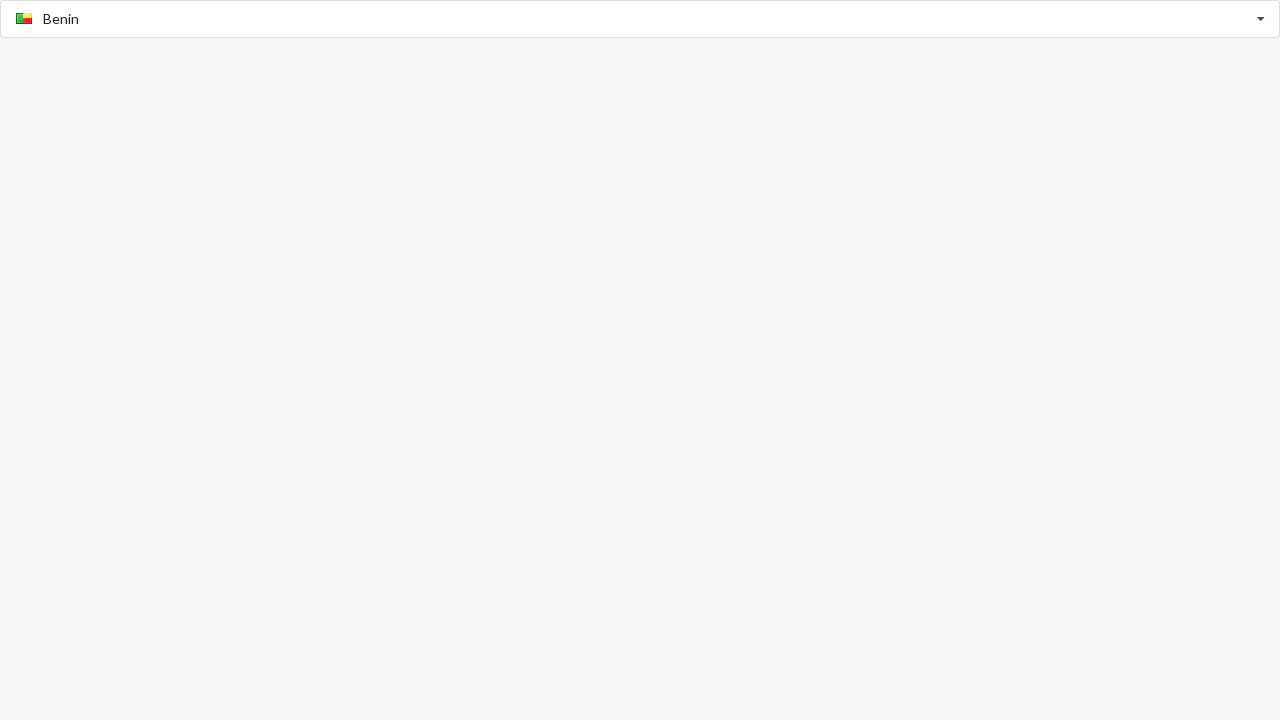